Tests the visibility toggle functionality of a text input field by entering text, hiding the textbox, showing it again, and clearing it

Starting URL: https://www.letskodeit.com/practice

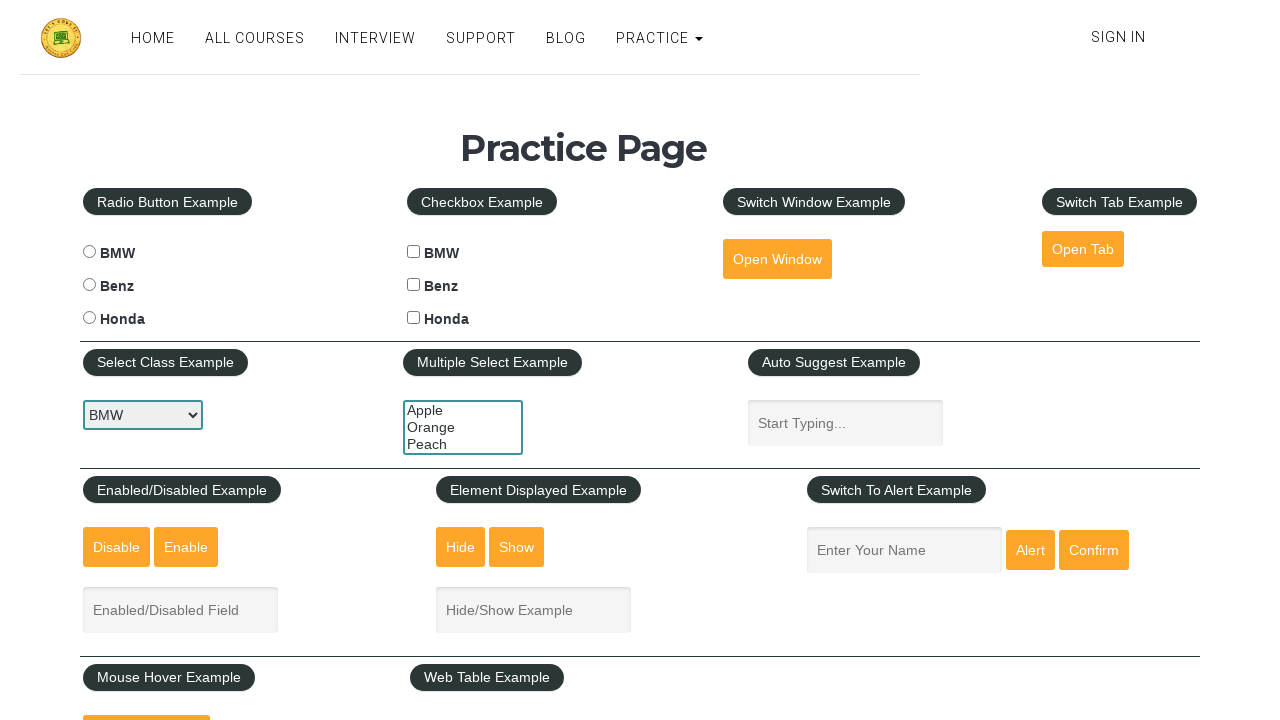

Cleared the displayed text input field on #displayed-text
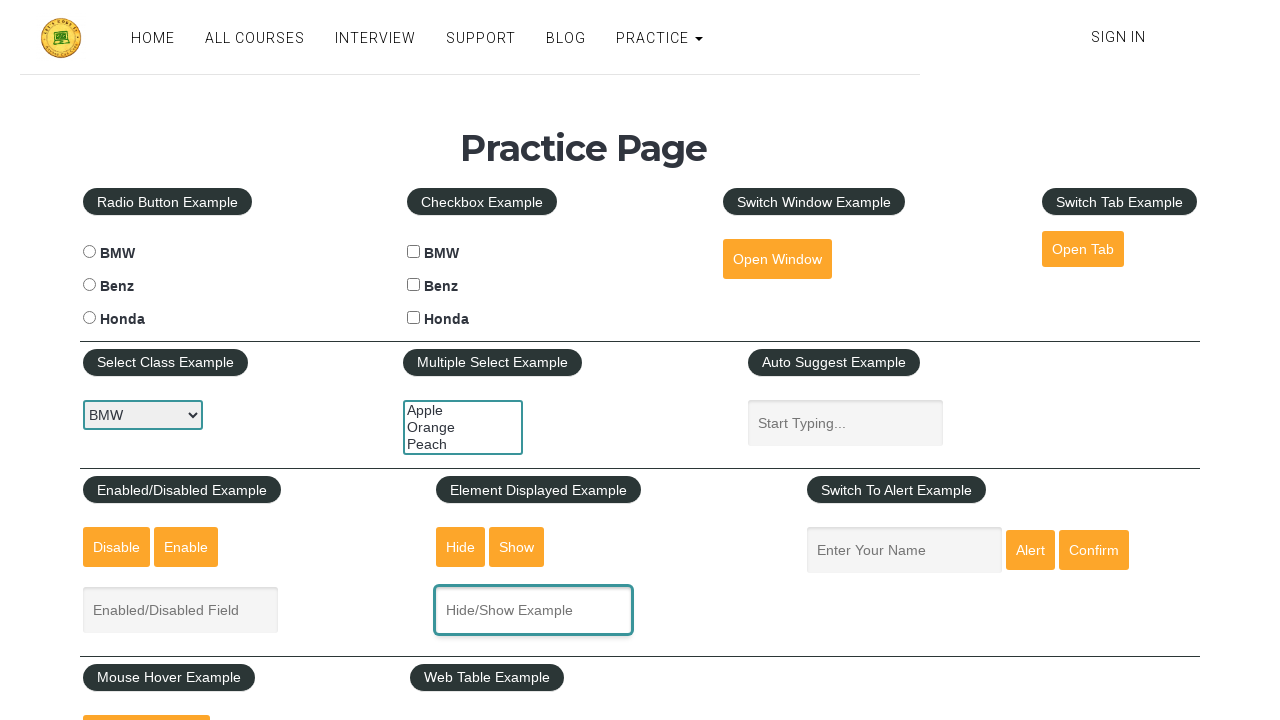

Entered 'Shubham' into the text input field on #displayed-text
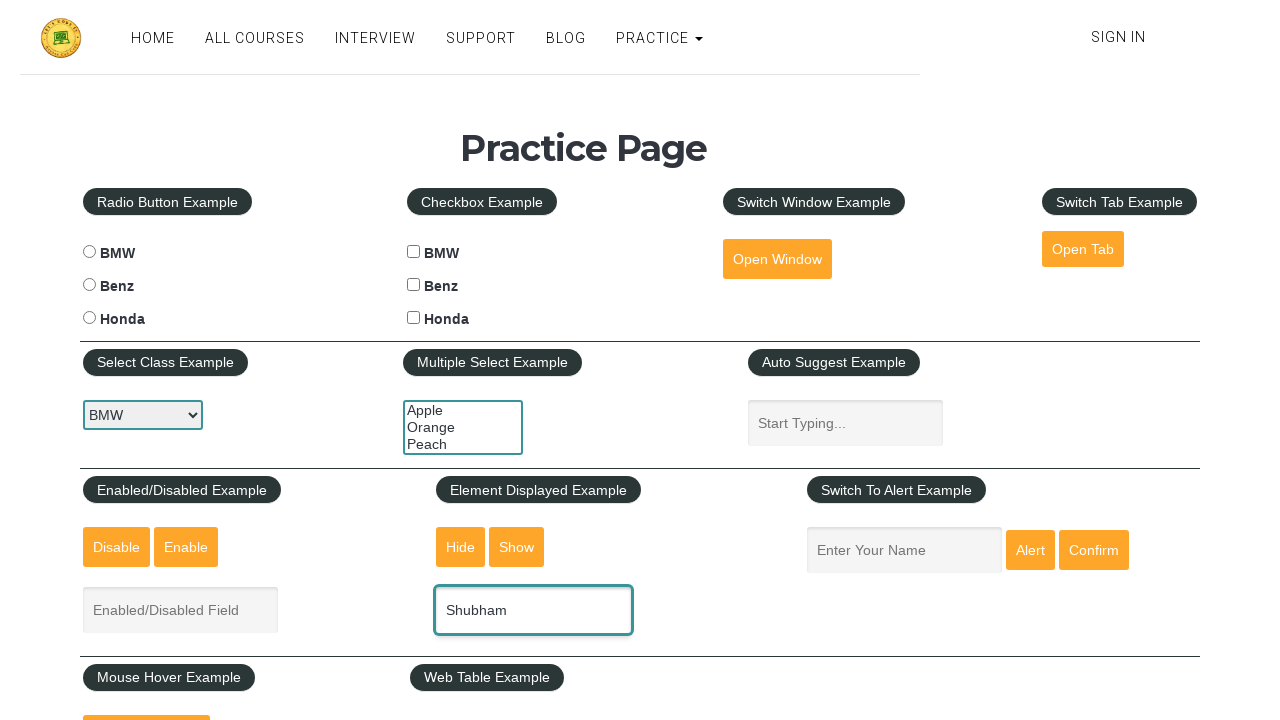

Clicked hide button to hide the textbox at (461, 547) on #hide-textbox
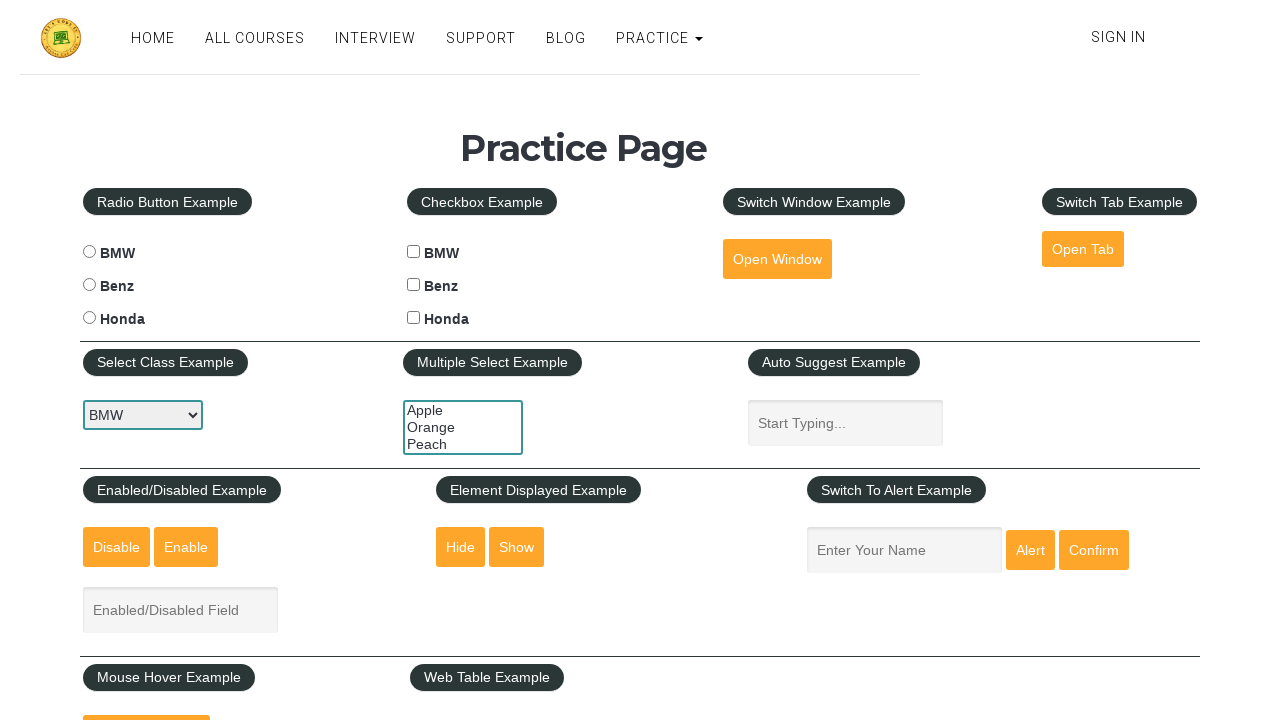

Clicked show button to display the textbox again at (517, 547) on #show-textbox
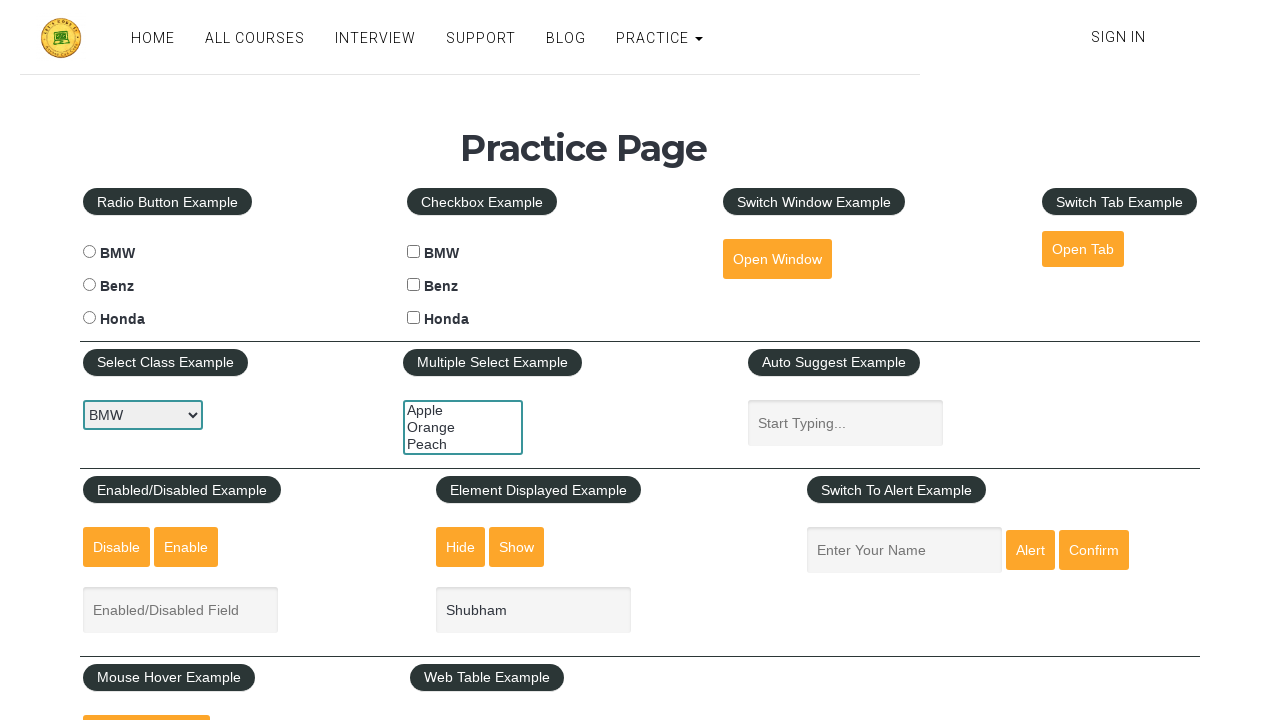

Cleared the text input field on #displayed-text
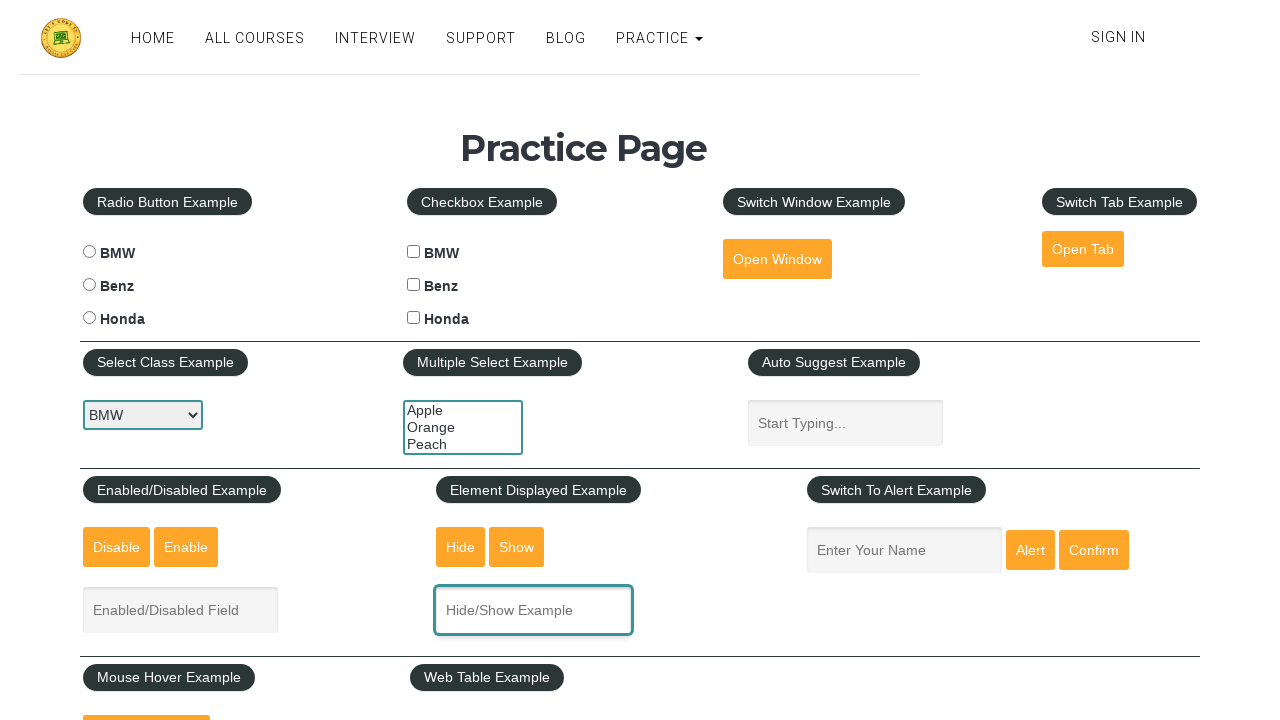

Clicked on the text input field to focus it at (534, 610) on #displayed-text
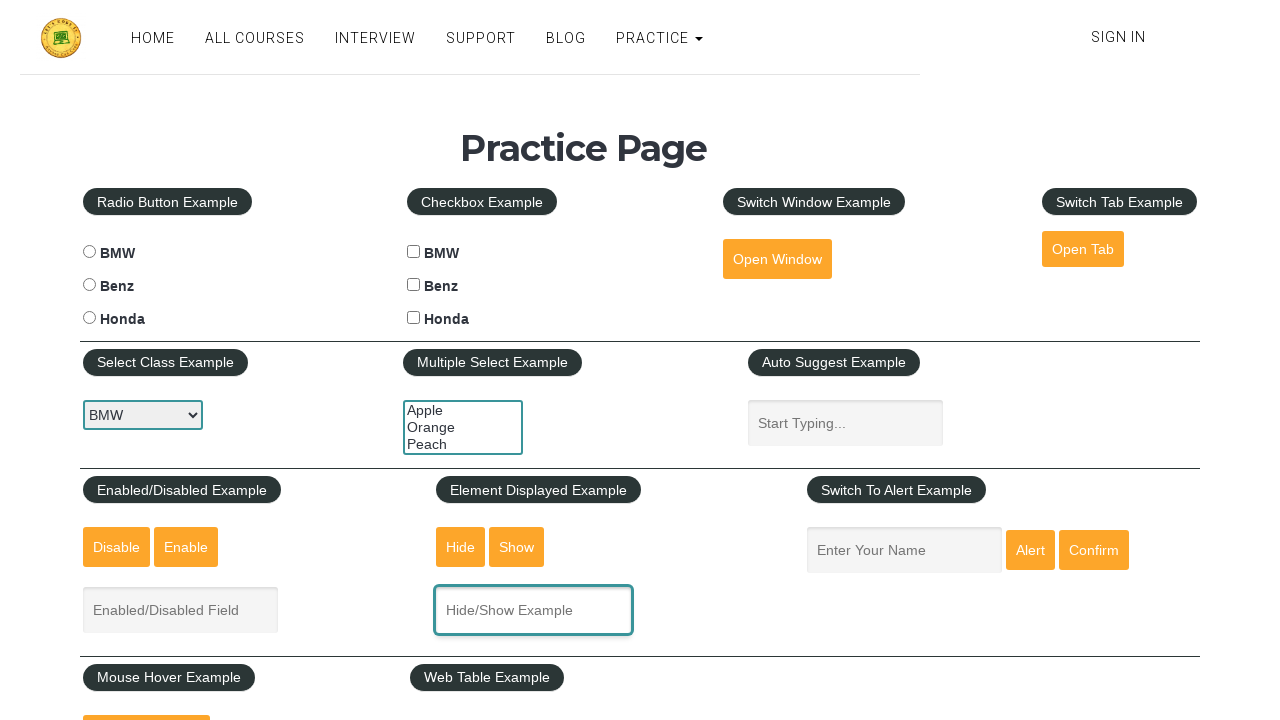

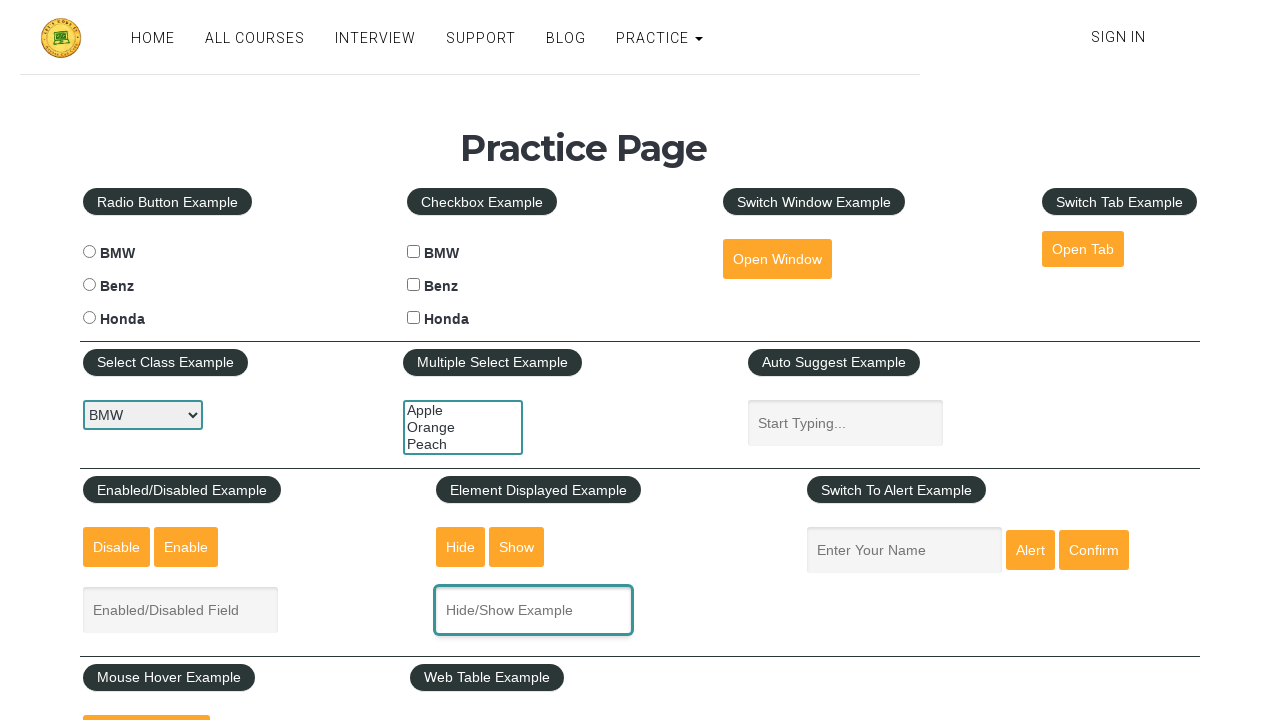